Tests right-click (context menu) functionality by navigating to a demo page, performing a right-click on an image element, and then hovering over a menu option that appears.

Starting URL: http://deluxe-menu.com/popup-mode-sample.html

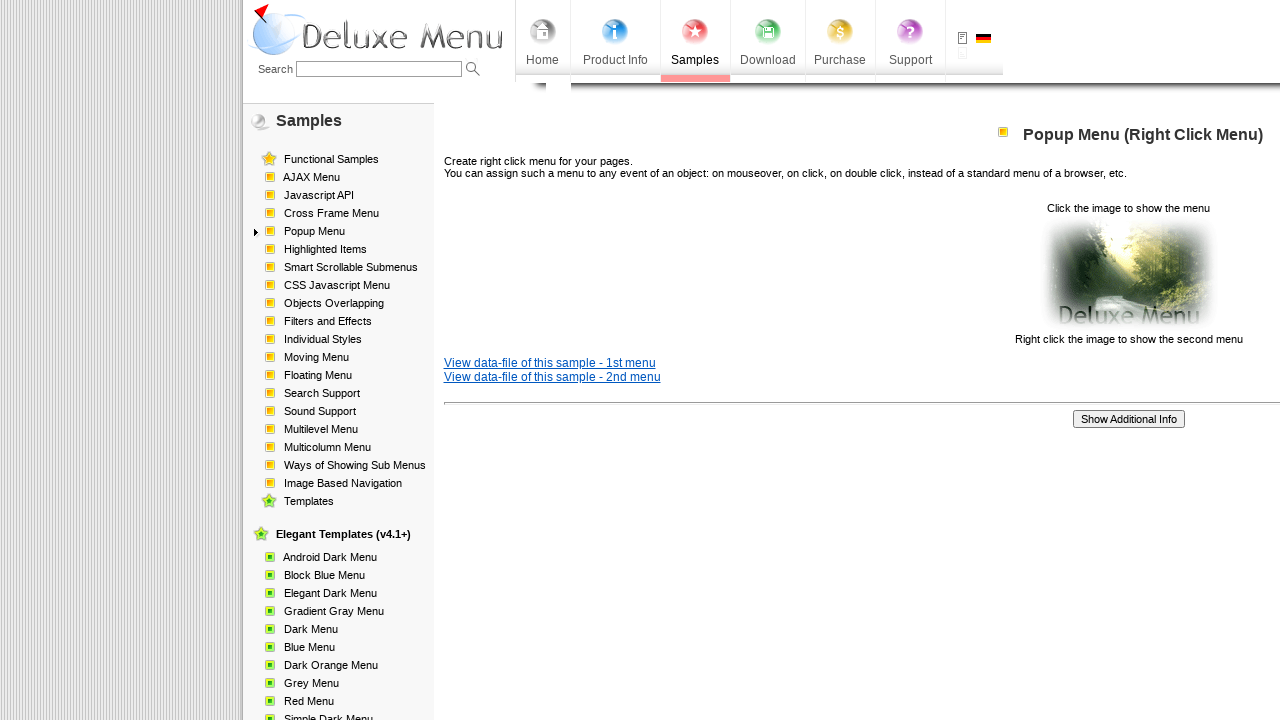

Waited for instruction text 'Click the image to show the menu' to load
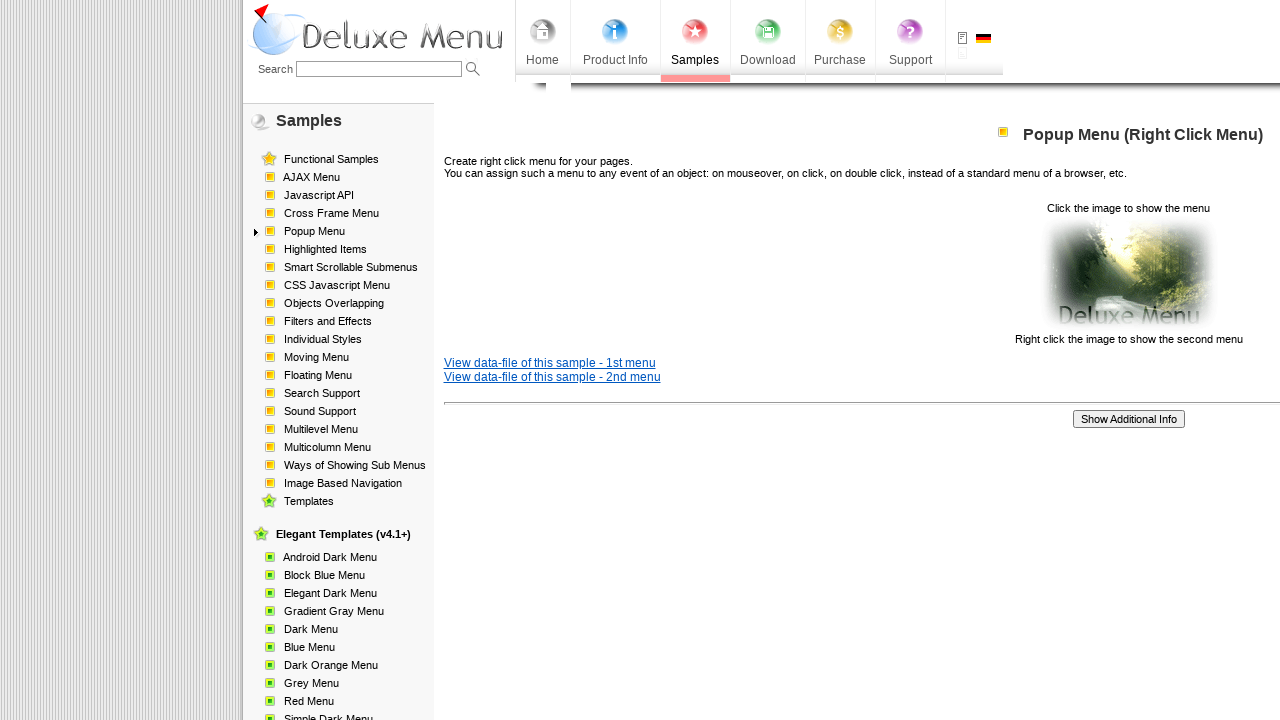

Right-clicked on the instruction text to open context menu at (640, 274) on //p[contains(text(),'Click the image to show the menu')]
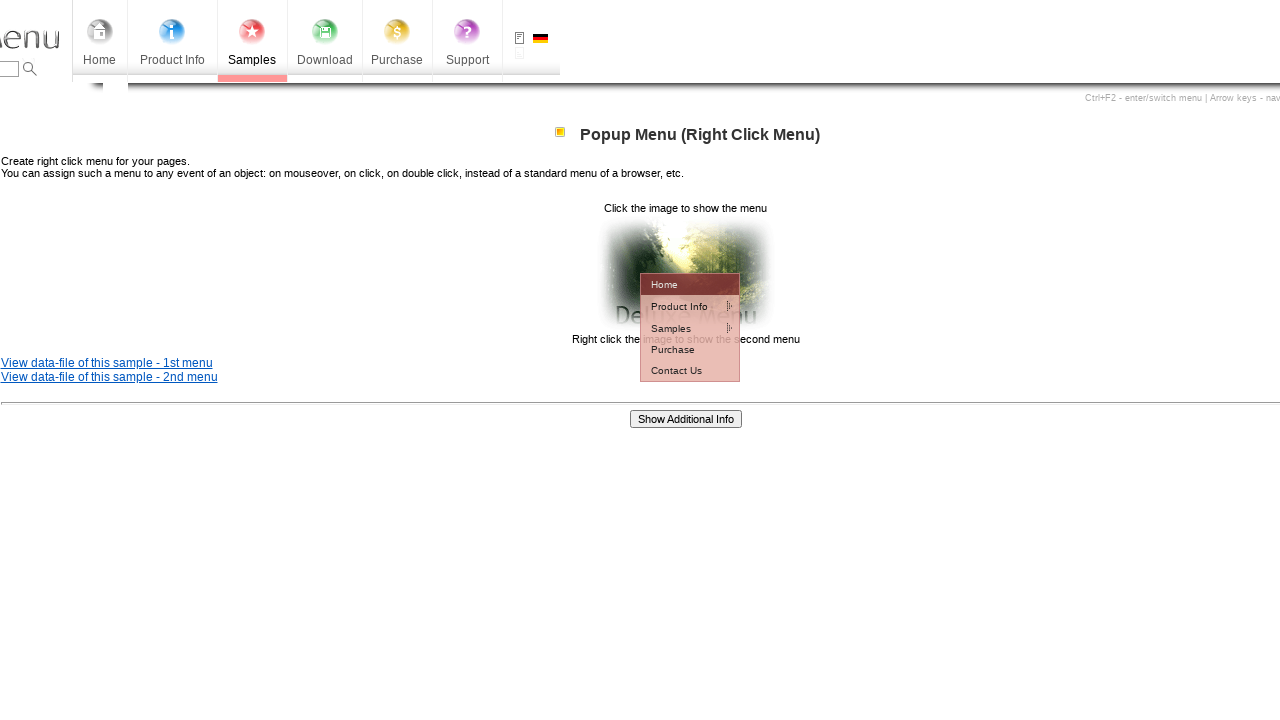

Context menu appeared with menu options
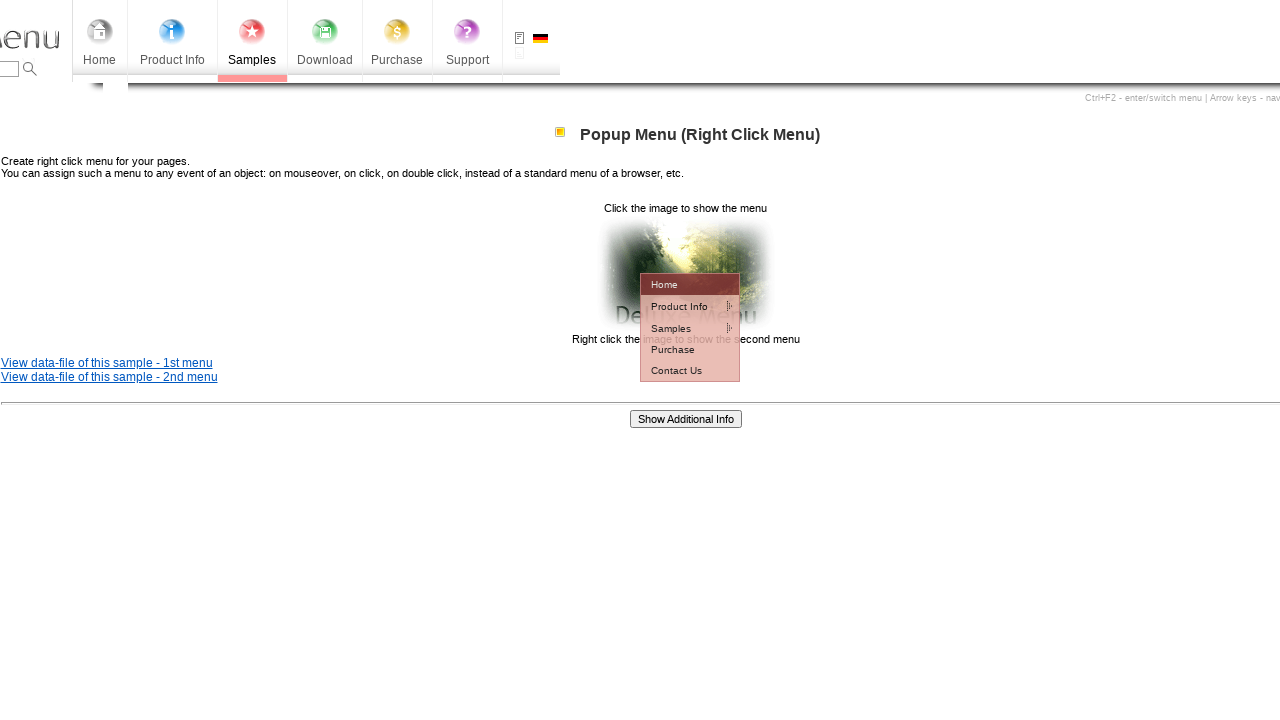

Hovered over 'Product Info' menu option at (677, 306) on #dm2m1i1tdT
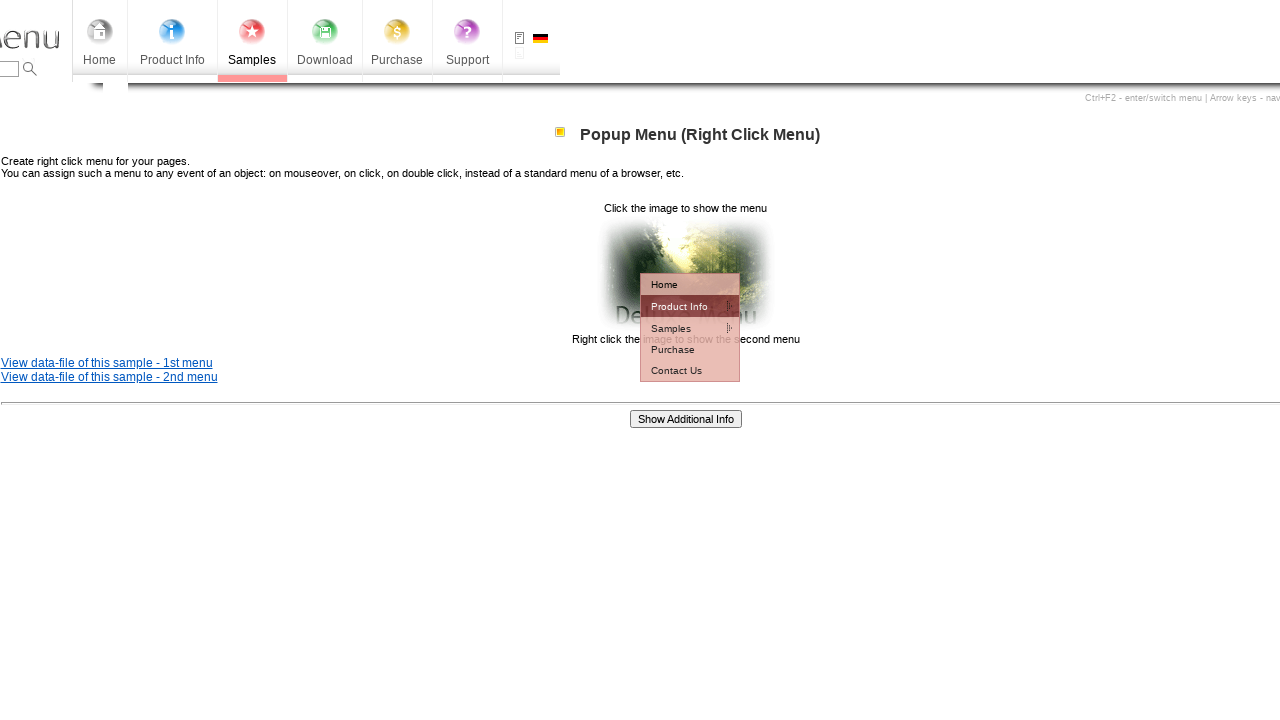

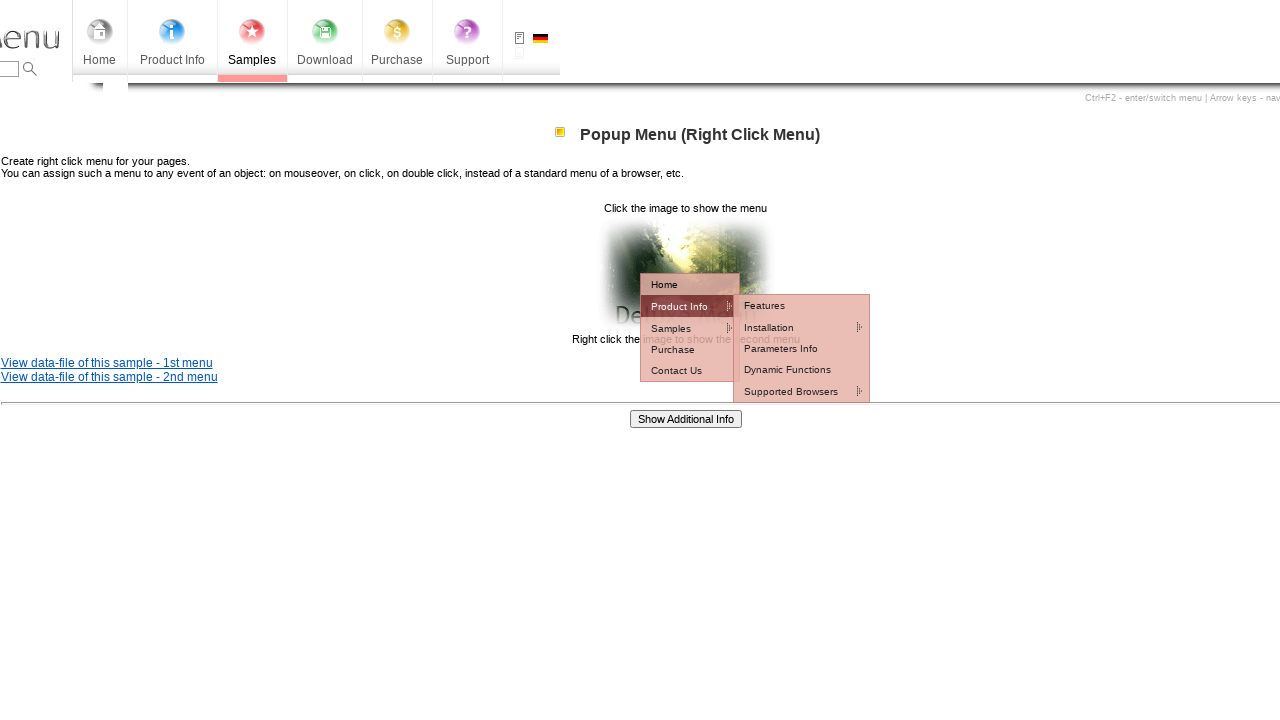